Tests a temporary email service by navigating to the page and verifying that an email address is generated and displayed in the address field.

Starting URL: https://10mail.org/

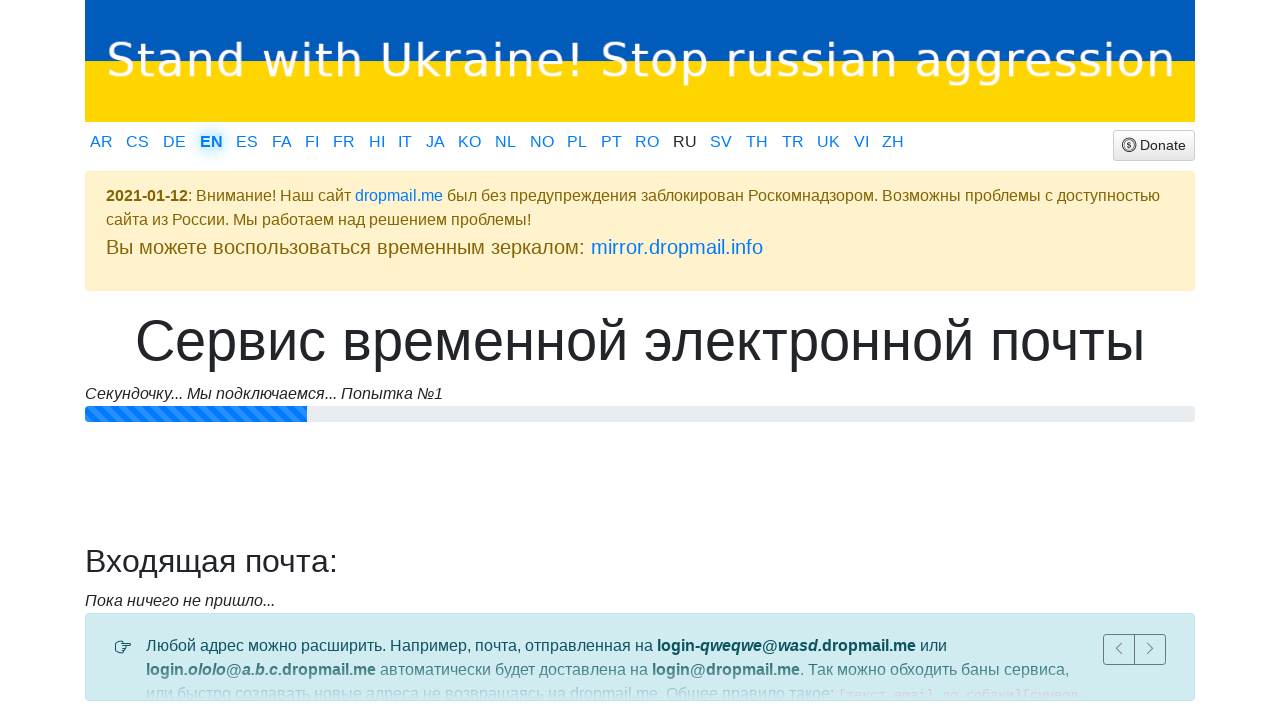

Waited for email address element to be present in DOM
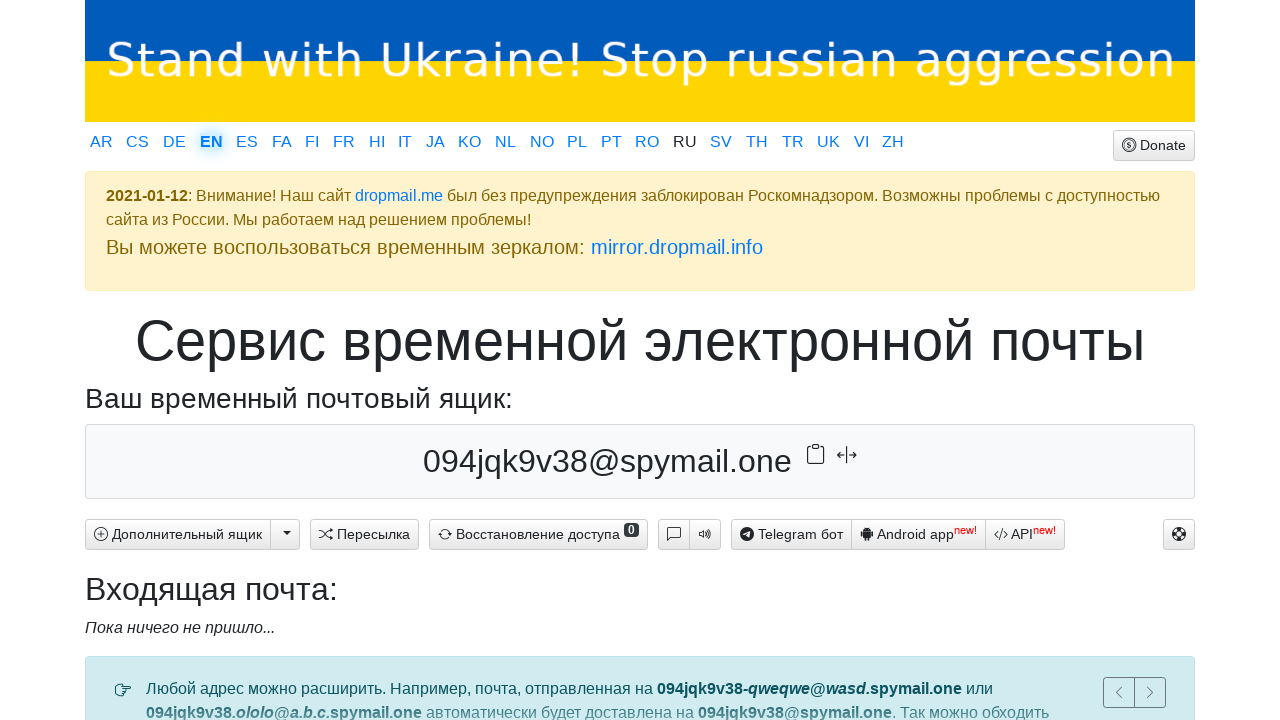

Located the email address element
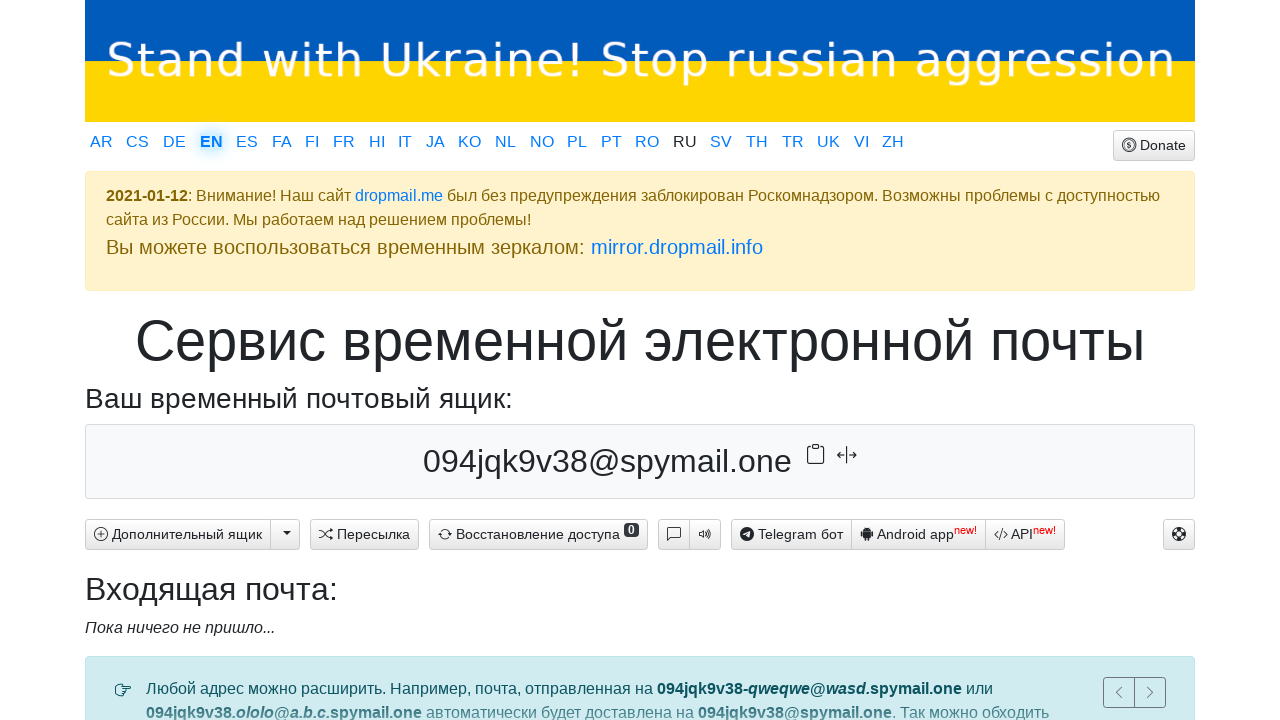

Waited for email address element to be visible
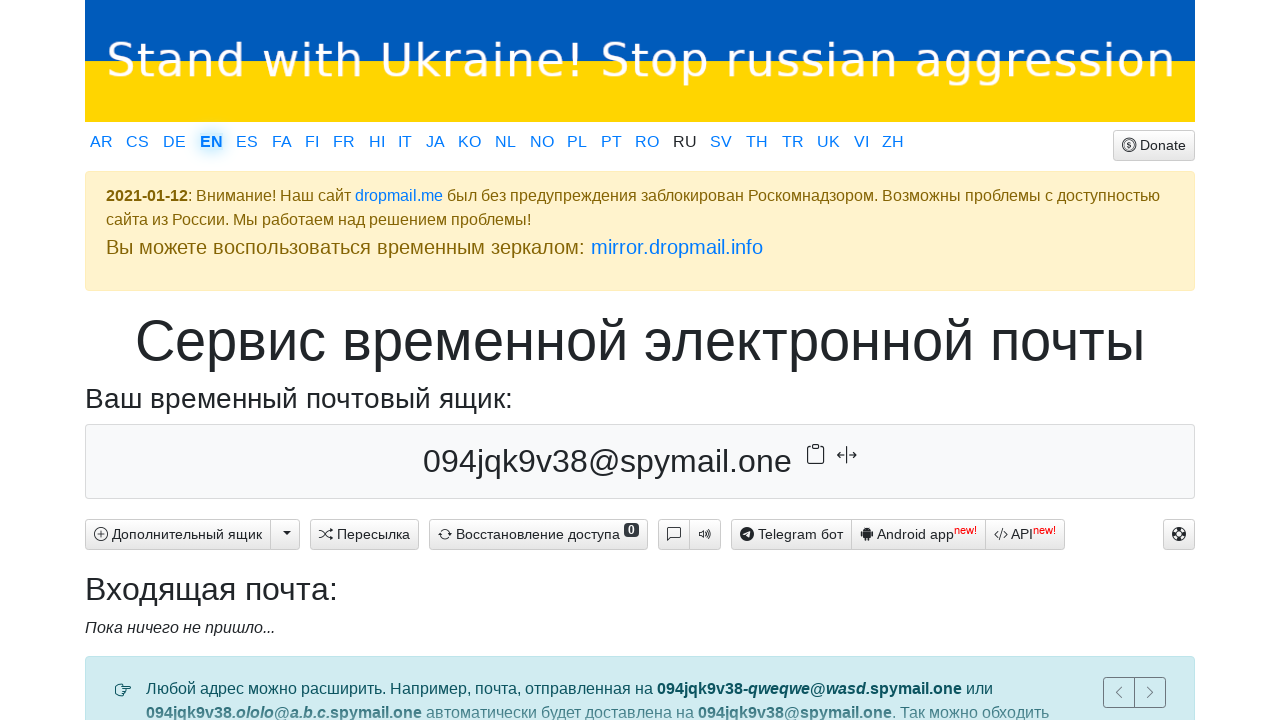

Retrieved email address text content
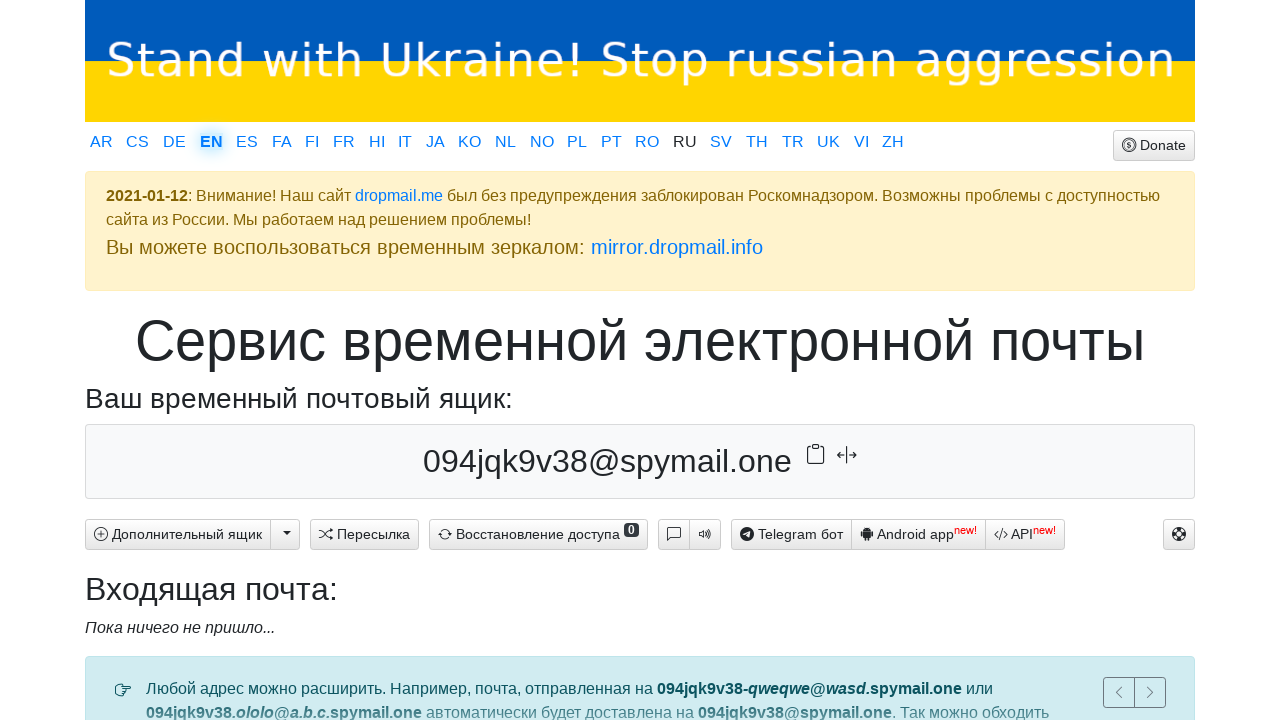

Verified that email address is not empty
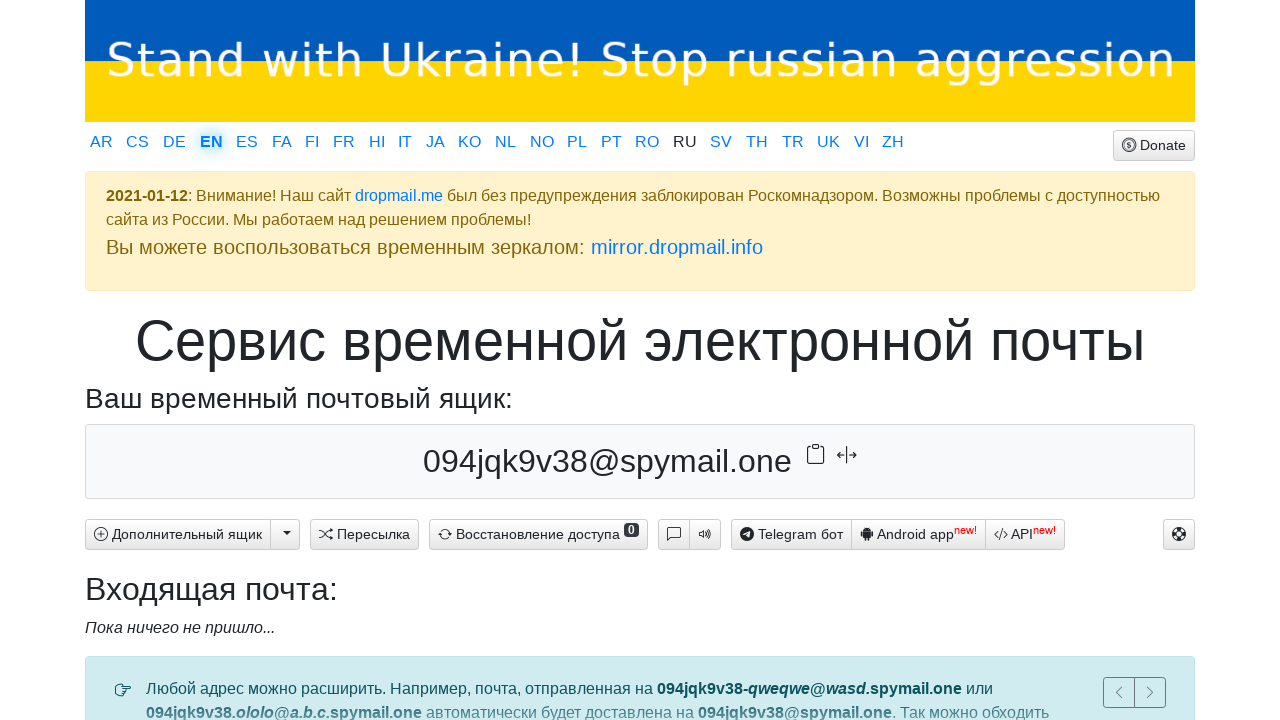

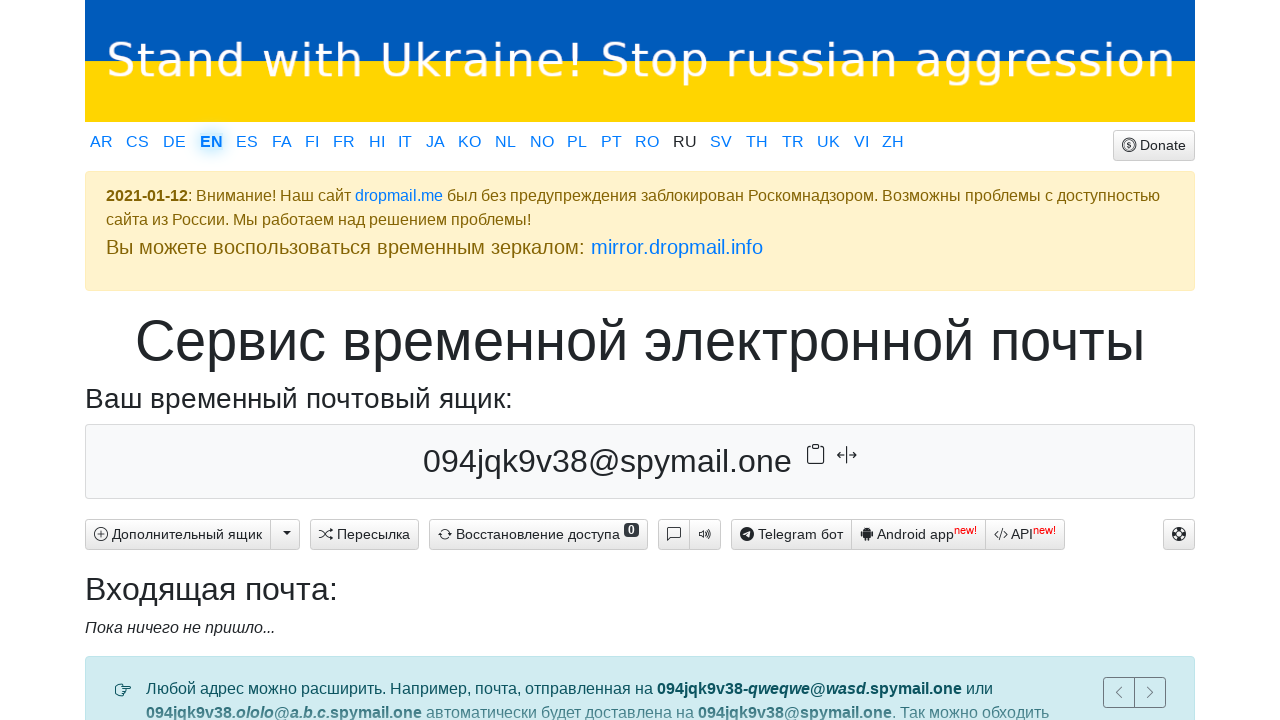